Tests double-click functionality by entering text in a field, double-clicking a copy button, and verifying the text is copied to another field

Starting URL: https://www.w3schools.com/tags/tryit.asp?filename=tryhtml5_ev_ondblclick3

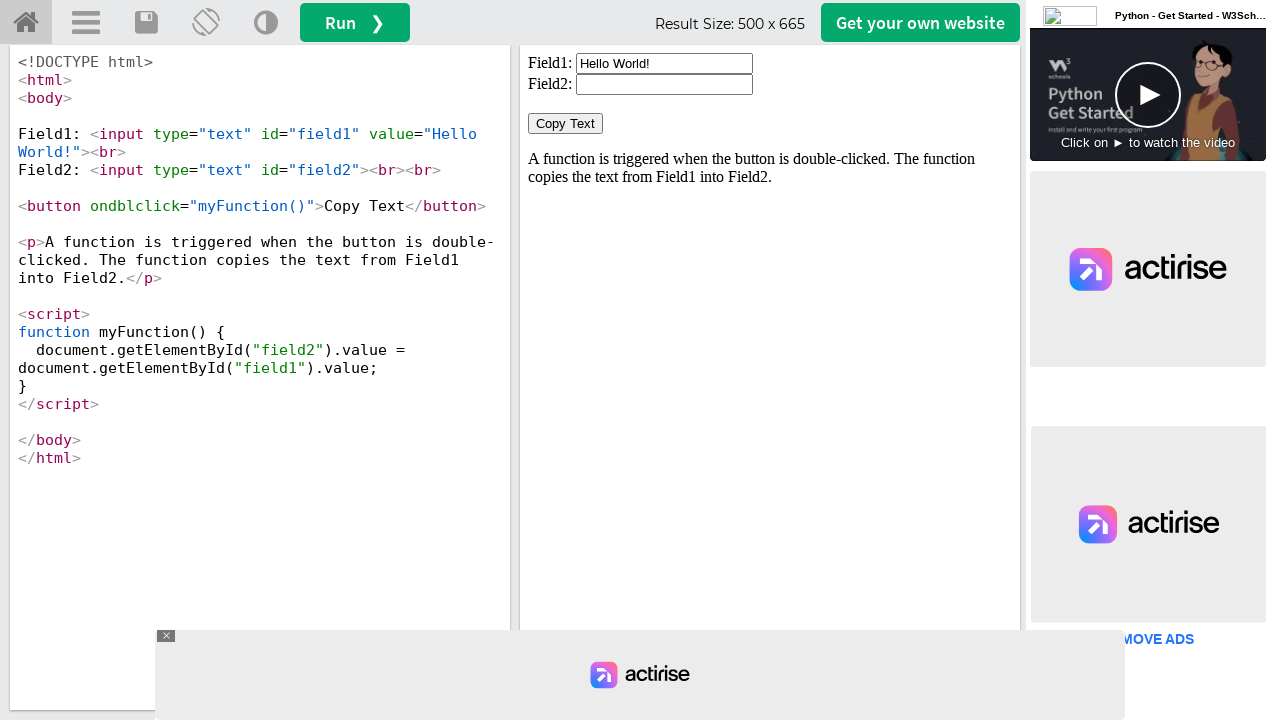

Located iframe containing test elements
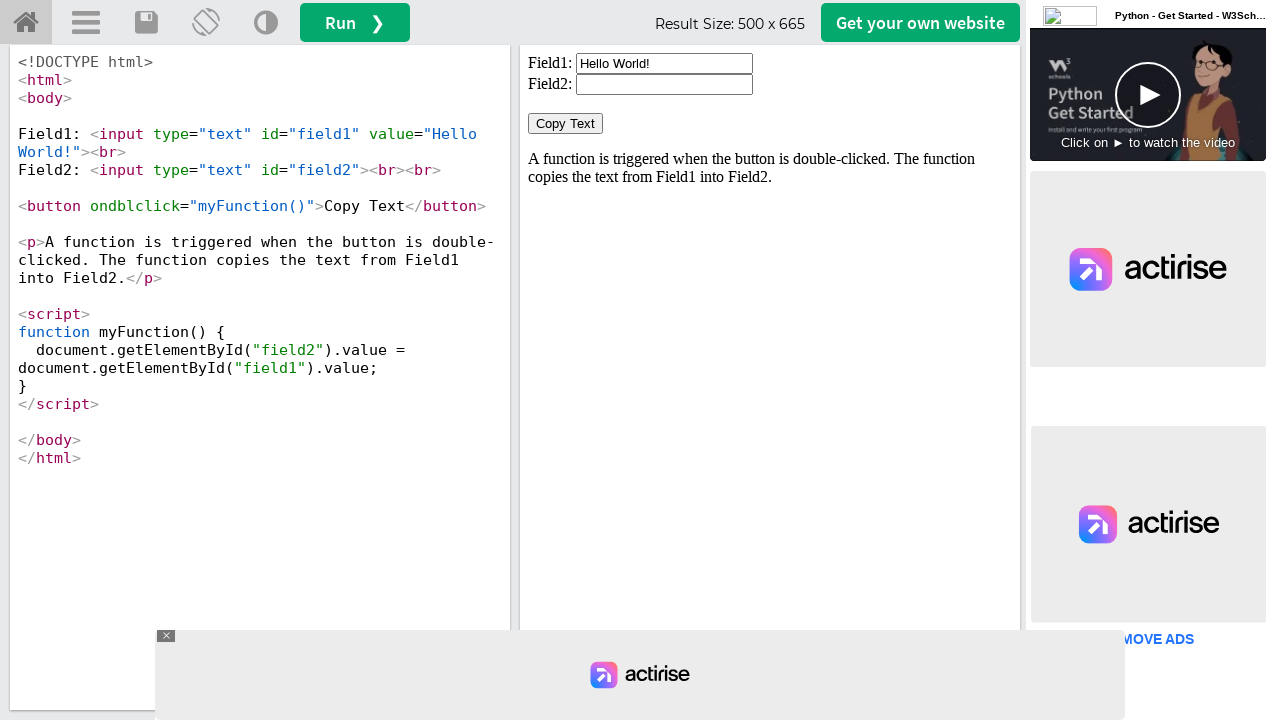

Cleared the first input field (field1) on iframe[id='iframeResult'] >> internal:control=enter-frame >> input#field1
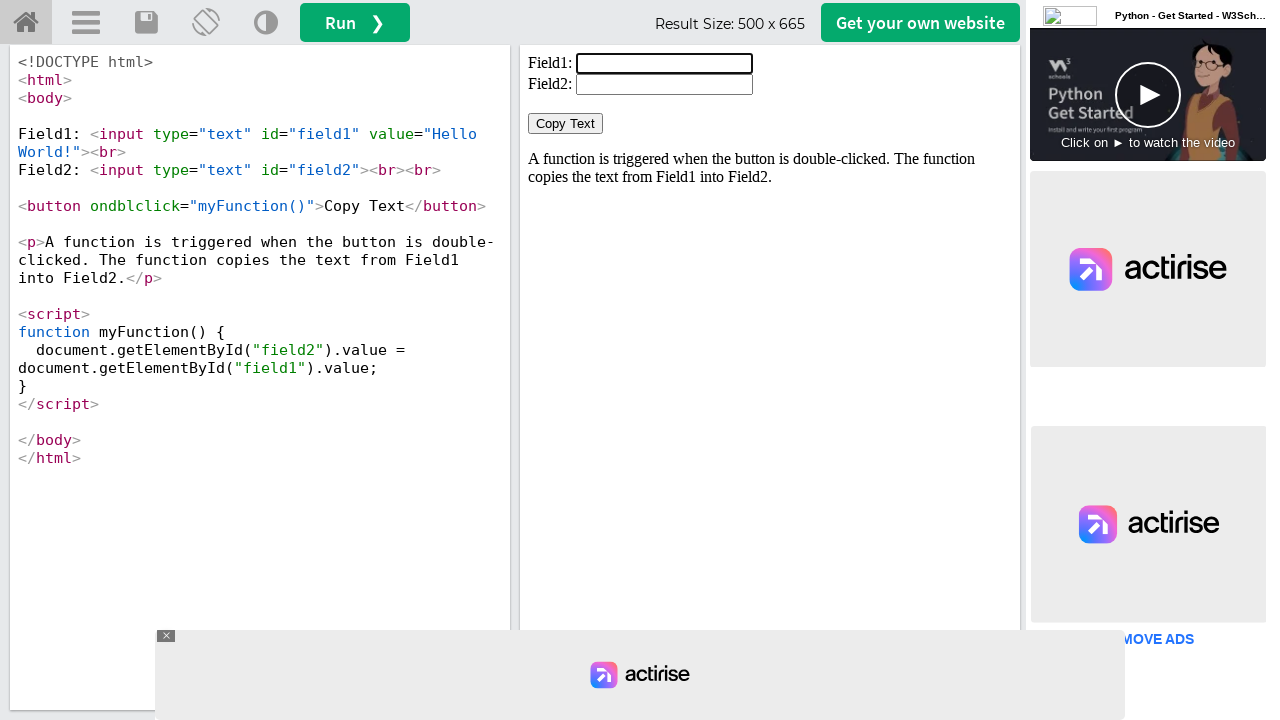

Filled first input field with 'welcome' on iframe[id='iframeResult'] >> internal:control=enter-frame >> input#field1
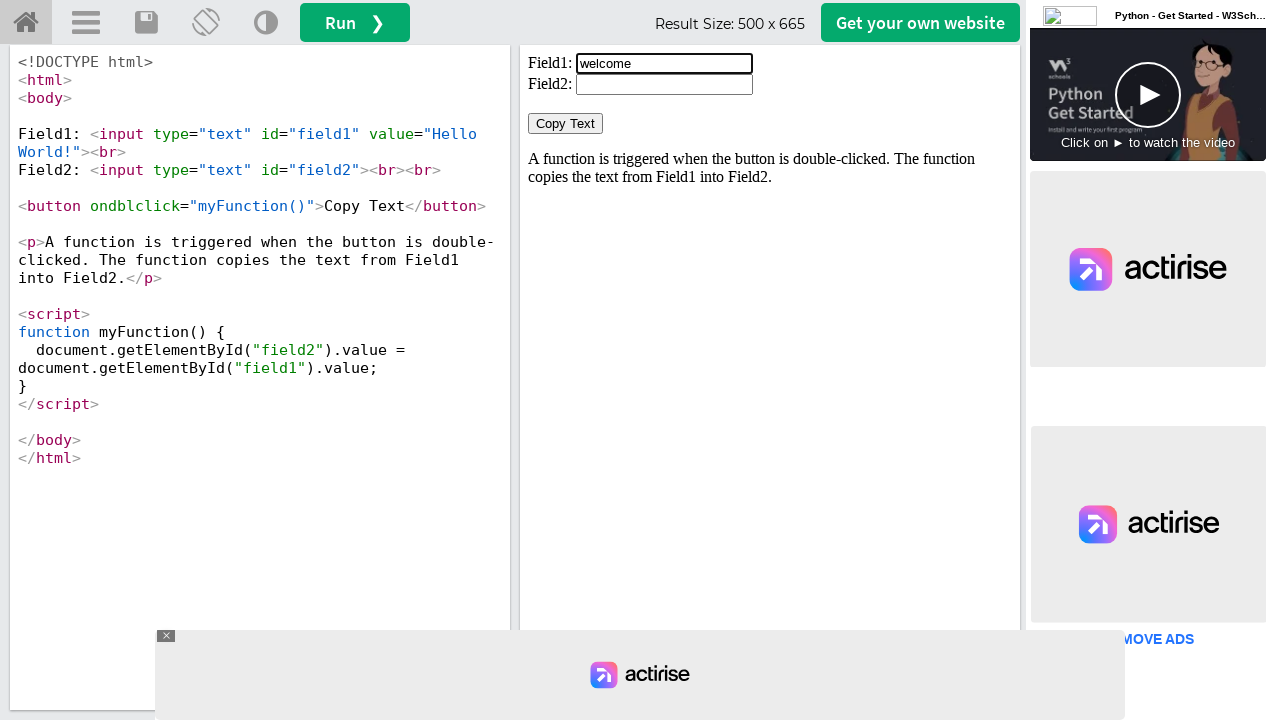

Double-clicked the 'Copy Text' button at (566, 124) on iframe[id='iframeResult'] >> internal:control=enter-frame >> button:has-text('Co
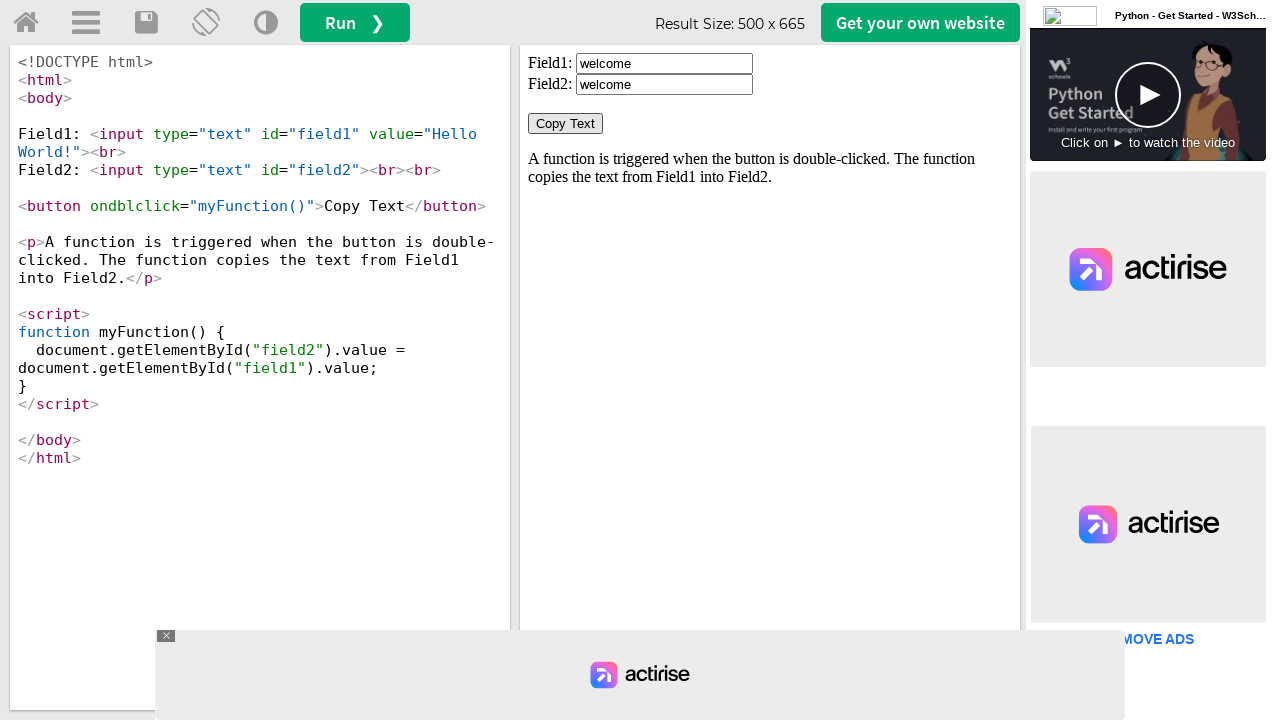

Retrieved value from second input field (field2)
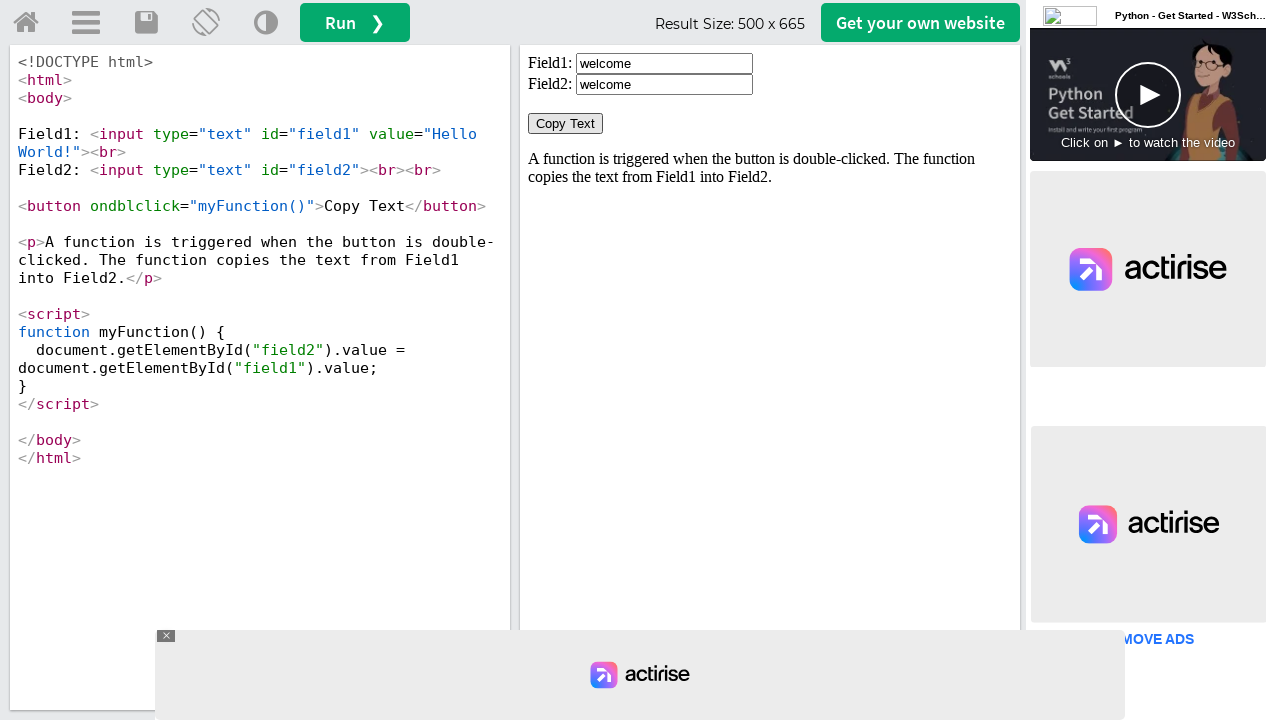

Verified that text 'welcome' was successfully copied to field2
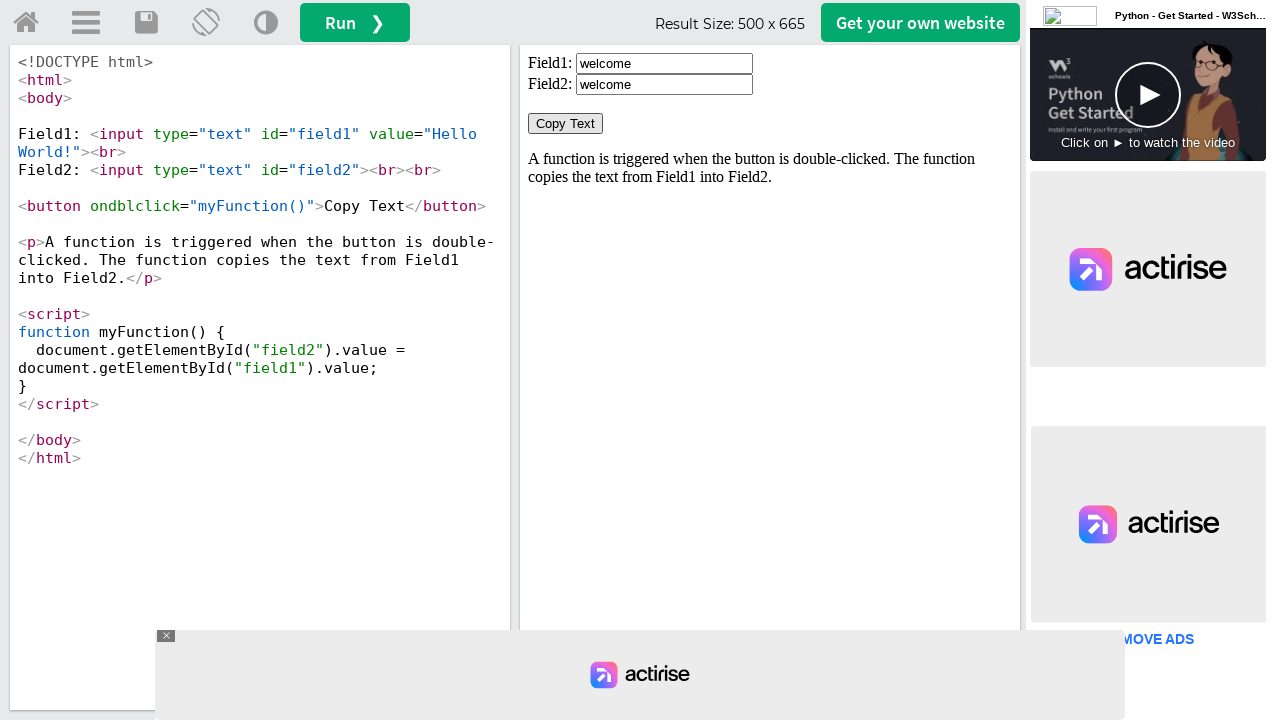

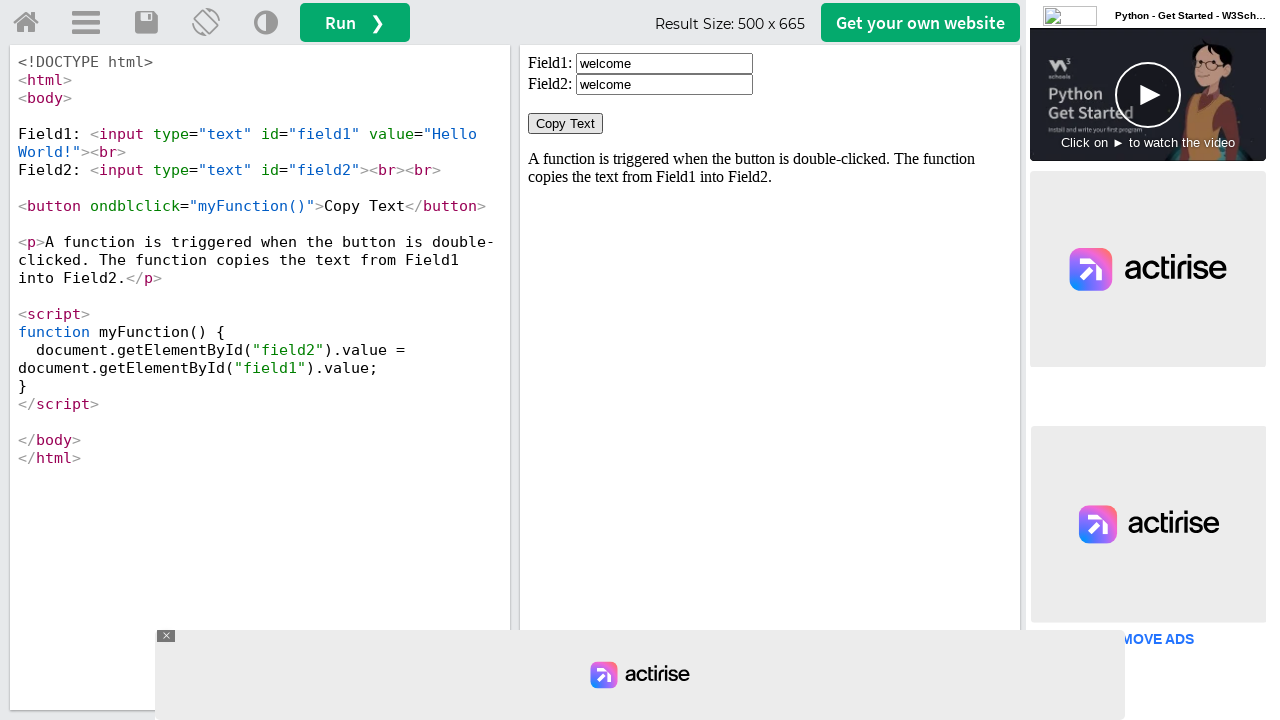